Navigates to a product page, switches to the reviews tab, and submits a 5-star review with comment, name, and email

Starting URL: https://practice.automationtesting.in/

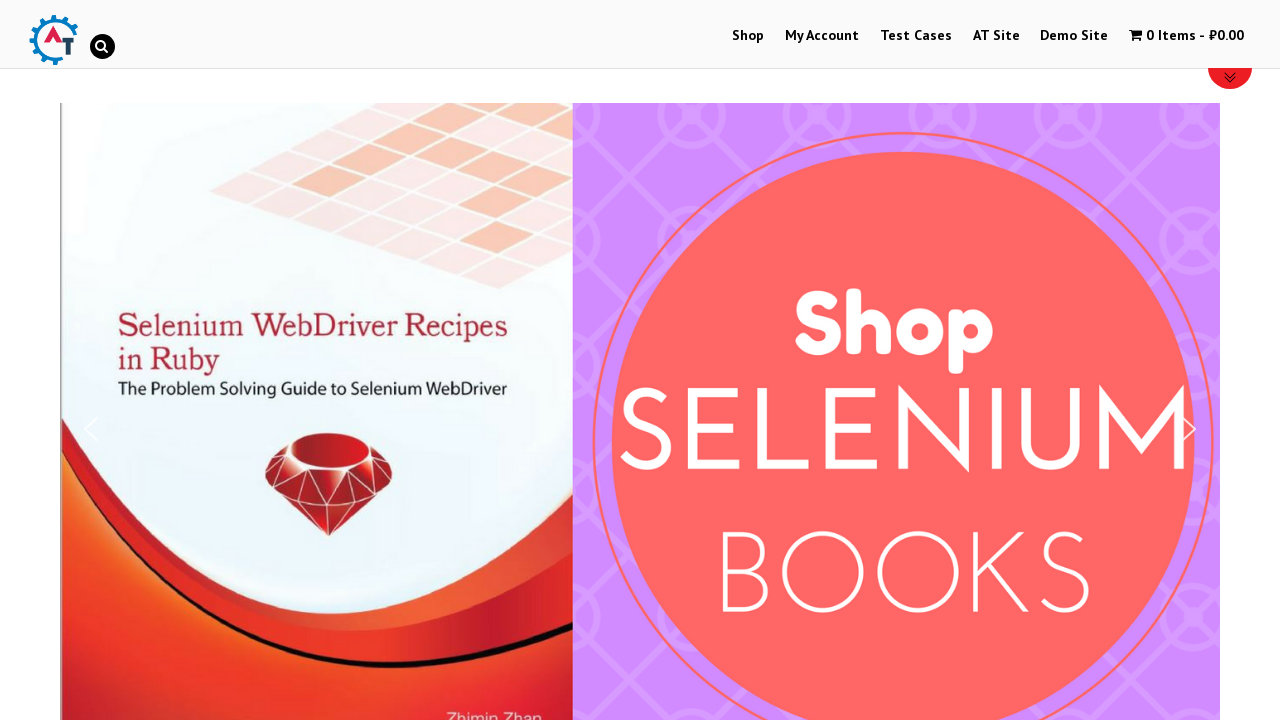

Scrolled down 600px to view products on home page
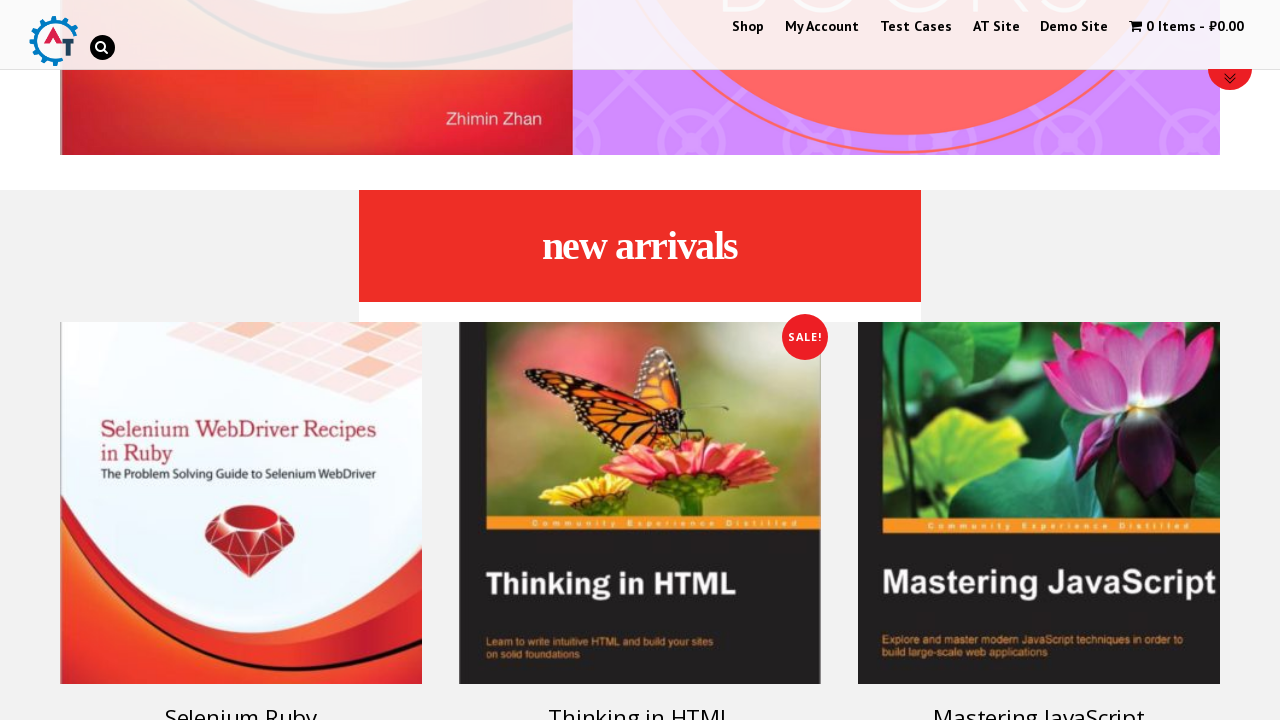

Clicked on Selenium Ruby product link at (241, 458) on a[href='https://practice.automationtesting.in/product/selenium-ruby/']
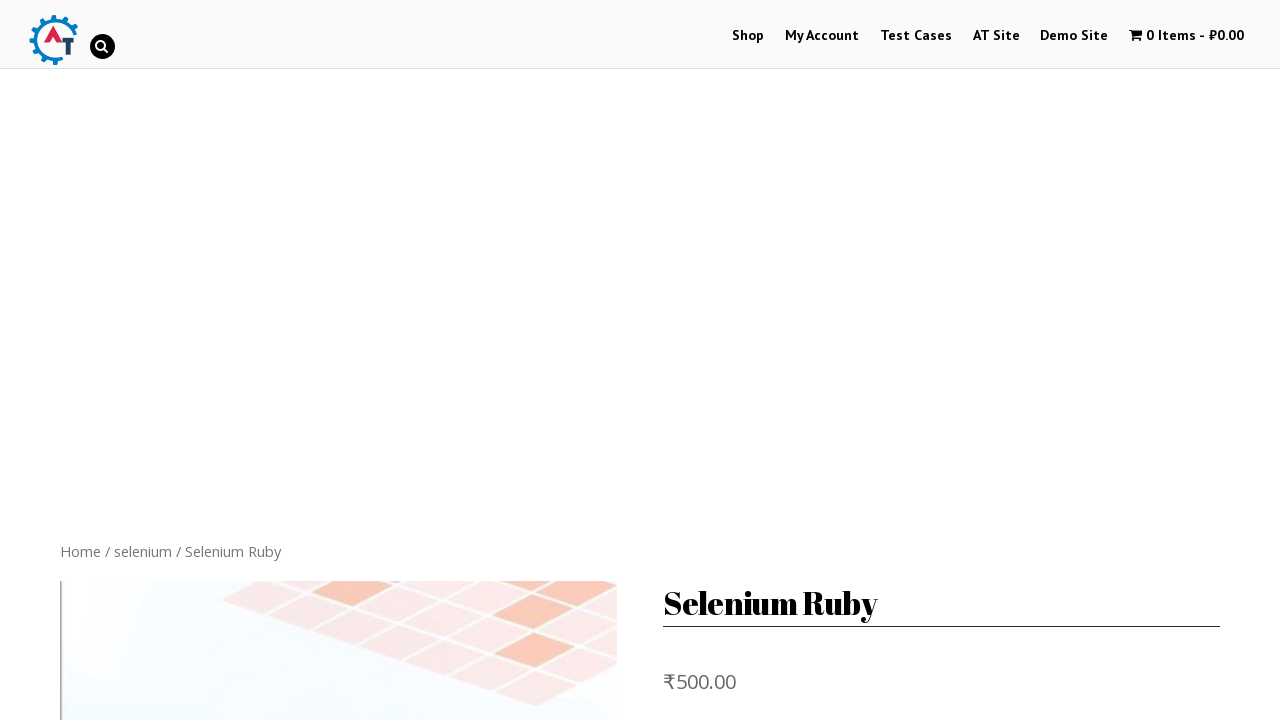

Product page loaded
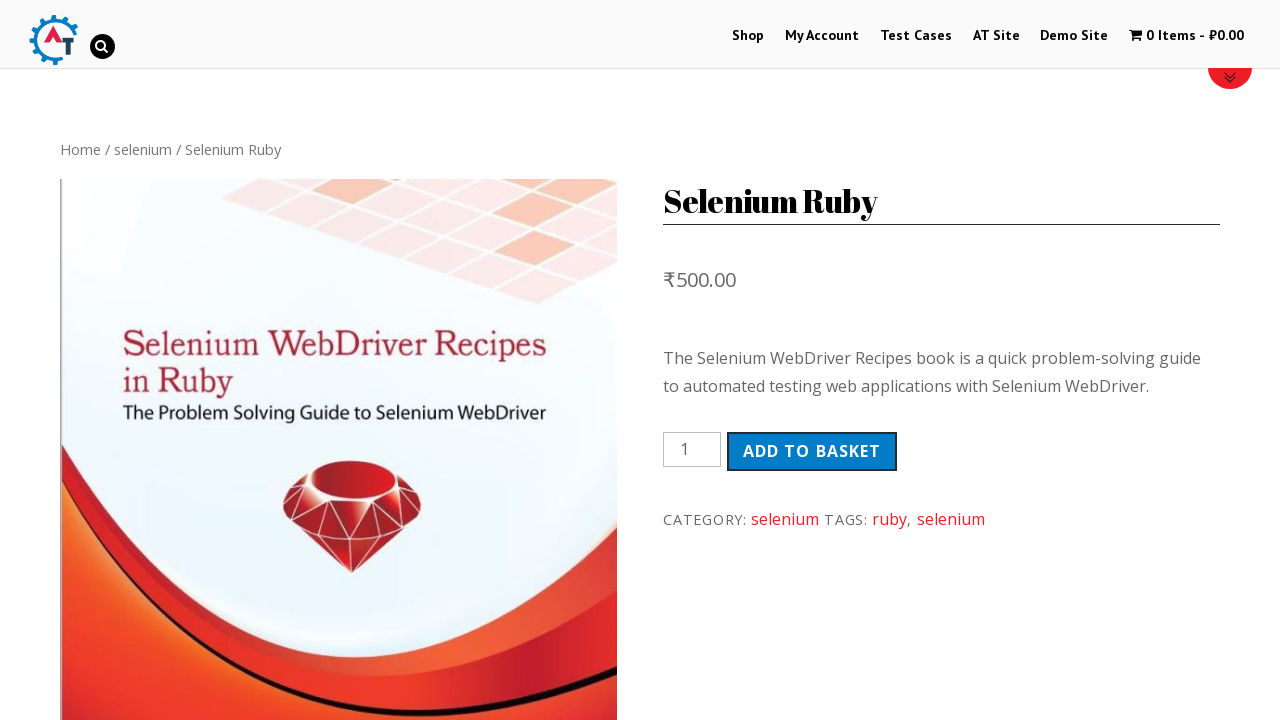

Scrolled down 600px on product page
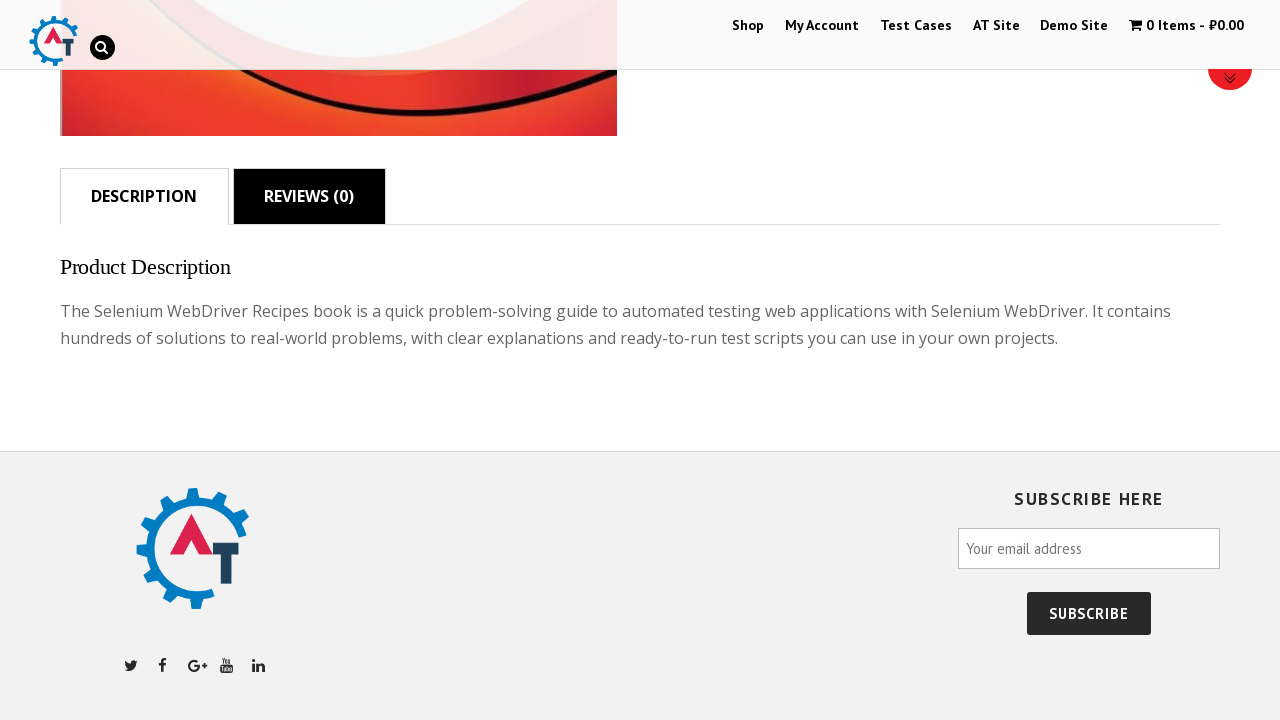

Clicked on Reviews tab at (309, 196) on a[href='#tab-reviews']
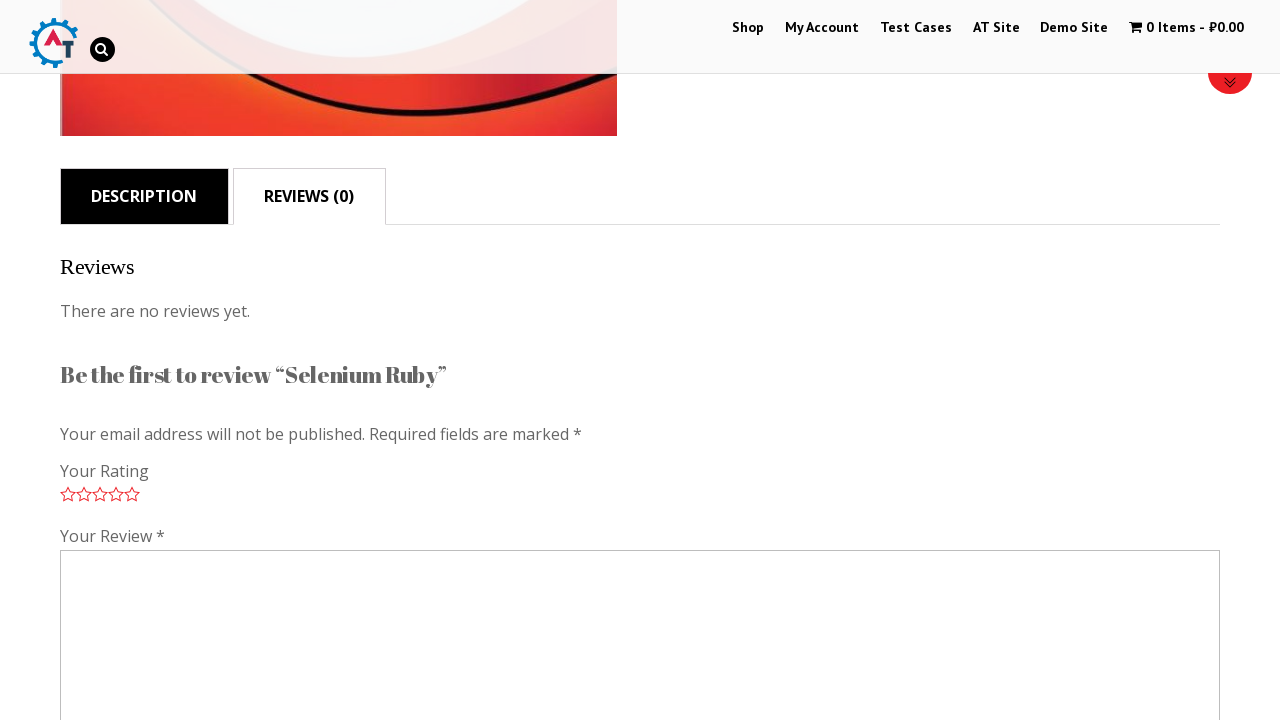

Selected 5-star rating at (132, 494) on .star-5
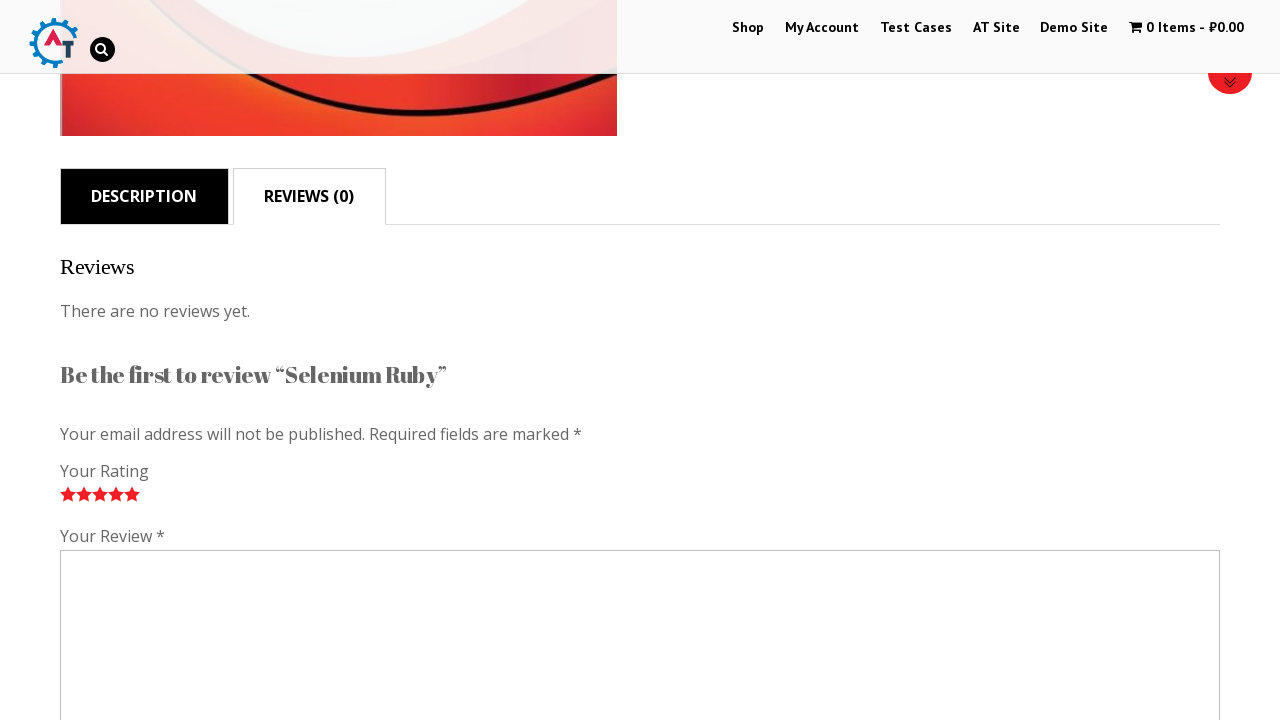

Filled review comment with 'Nice book!' on #comment
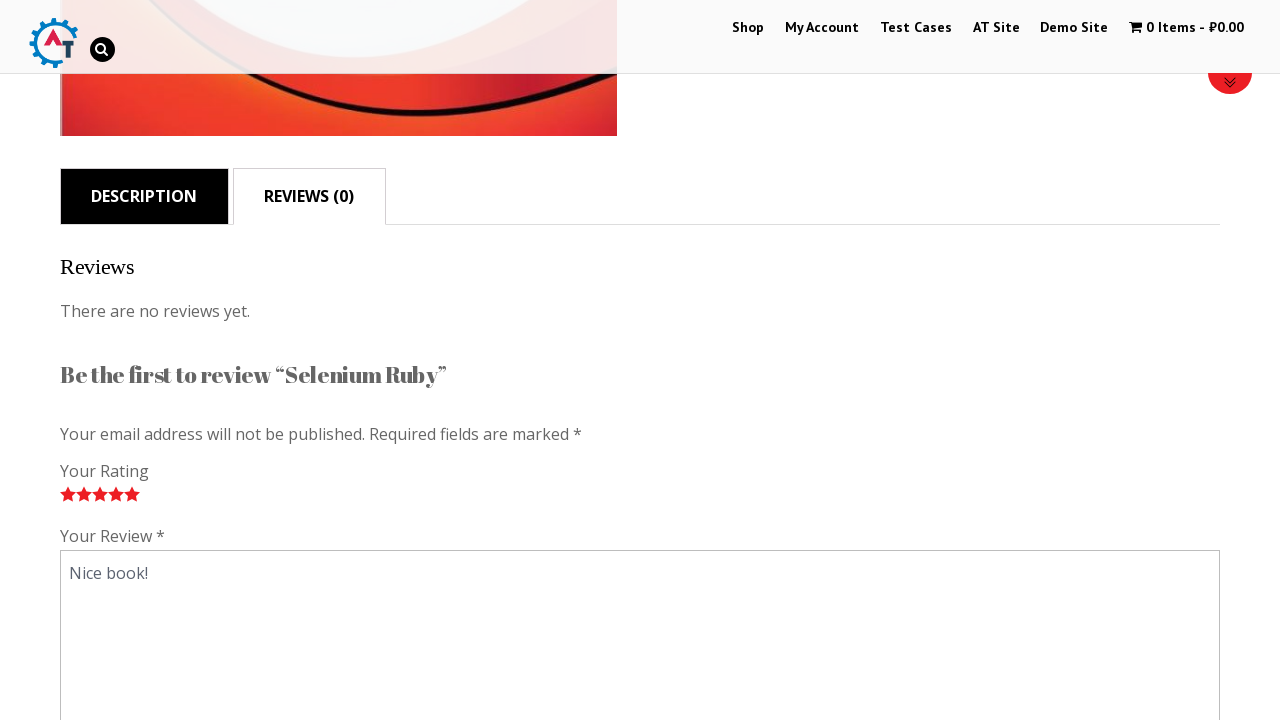

Filled reviewer name with 'TestUser123' on #author
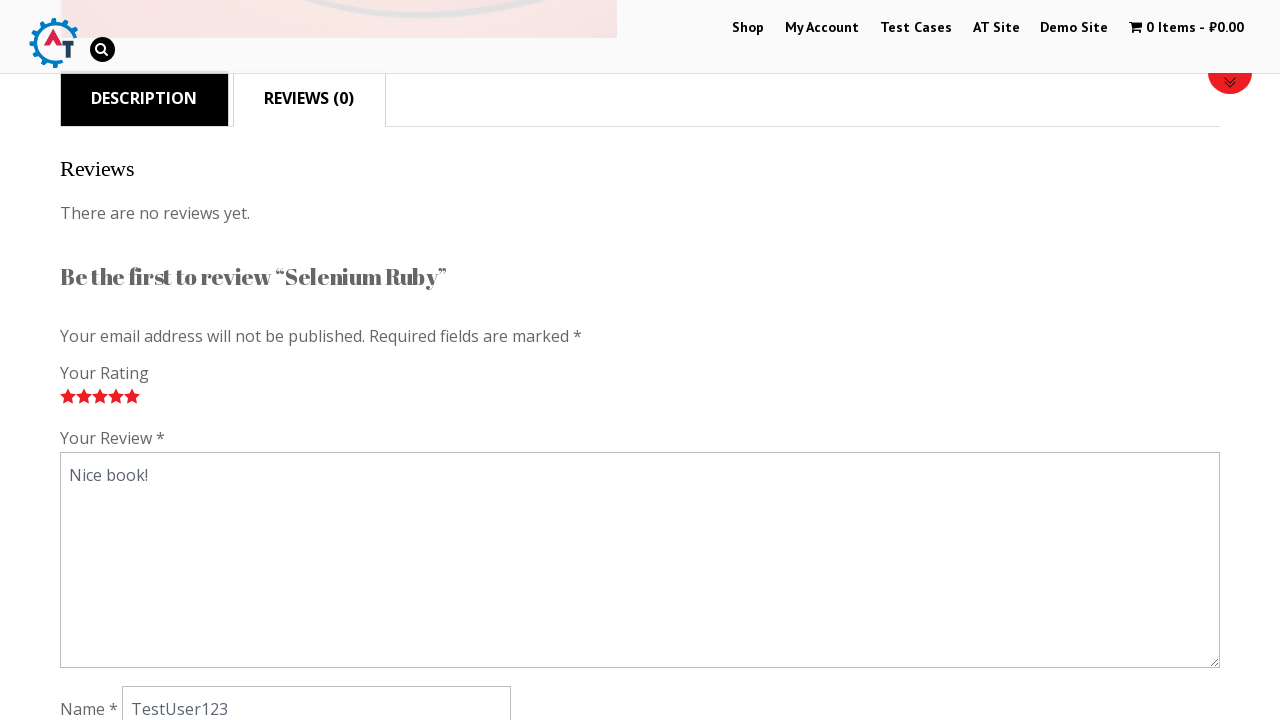

Filled reviewer email with 'testuser123@example.com' on #email
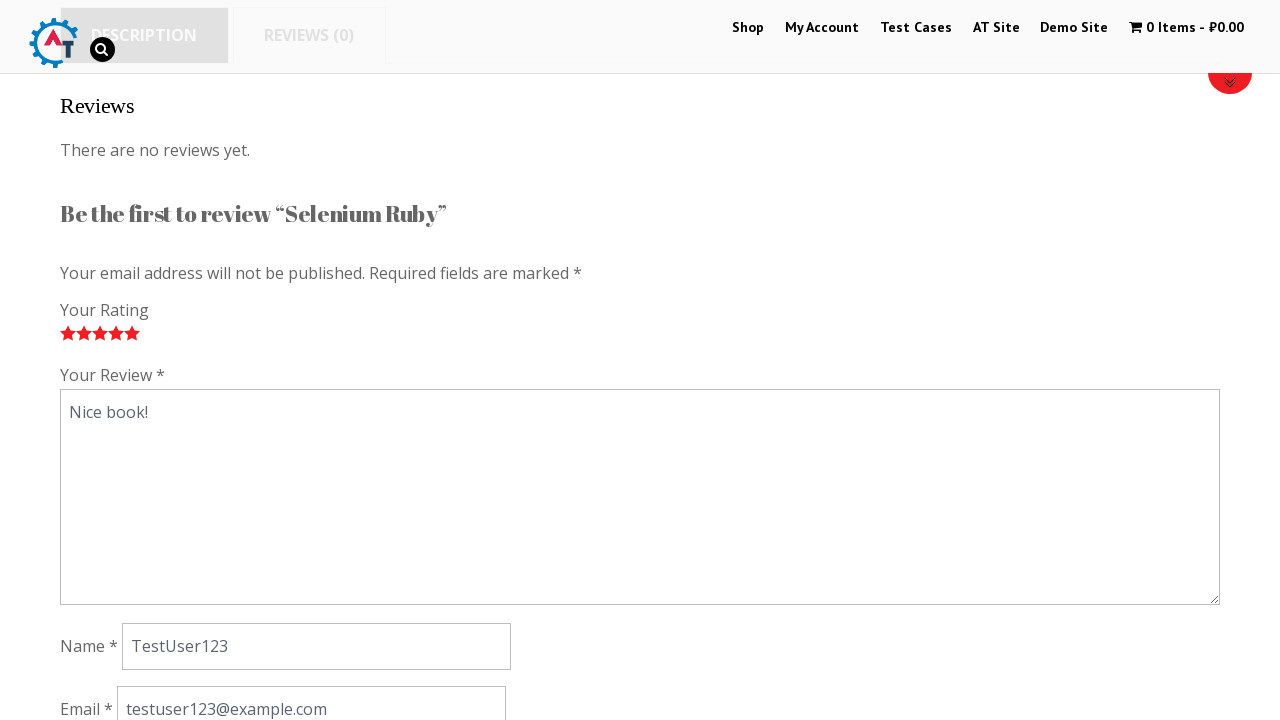

Clicked submit button to submit the review at (111, 360) on #submit
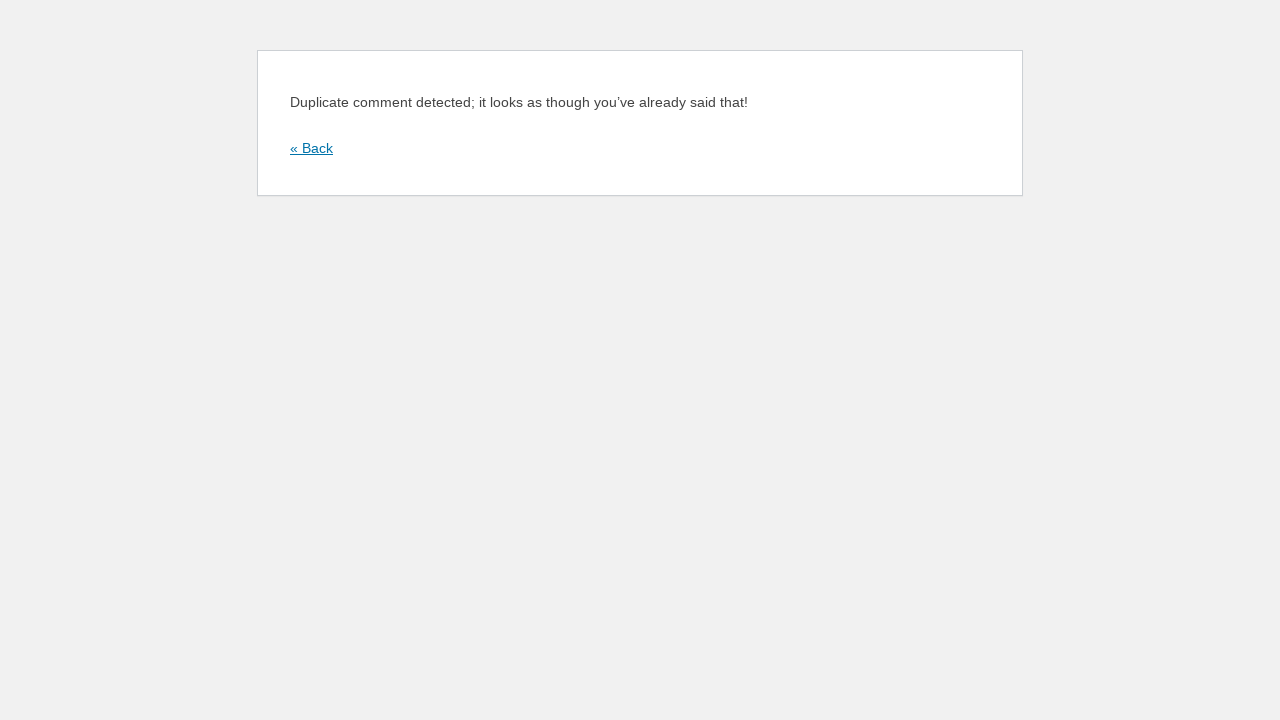

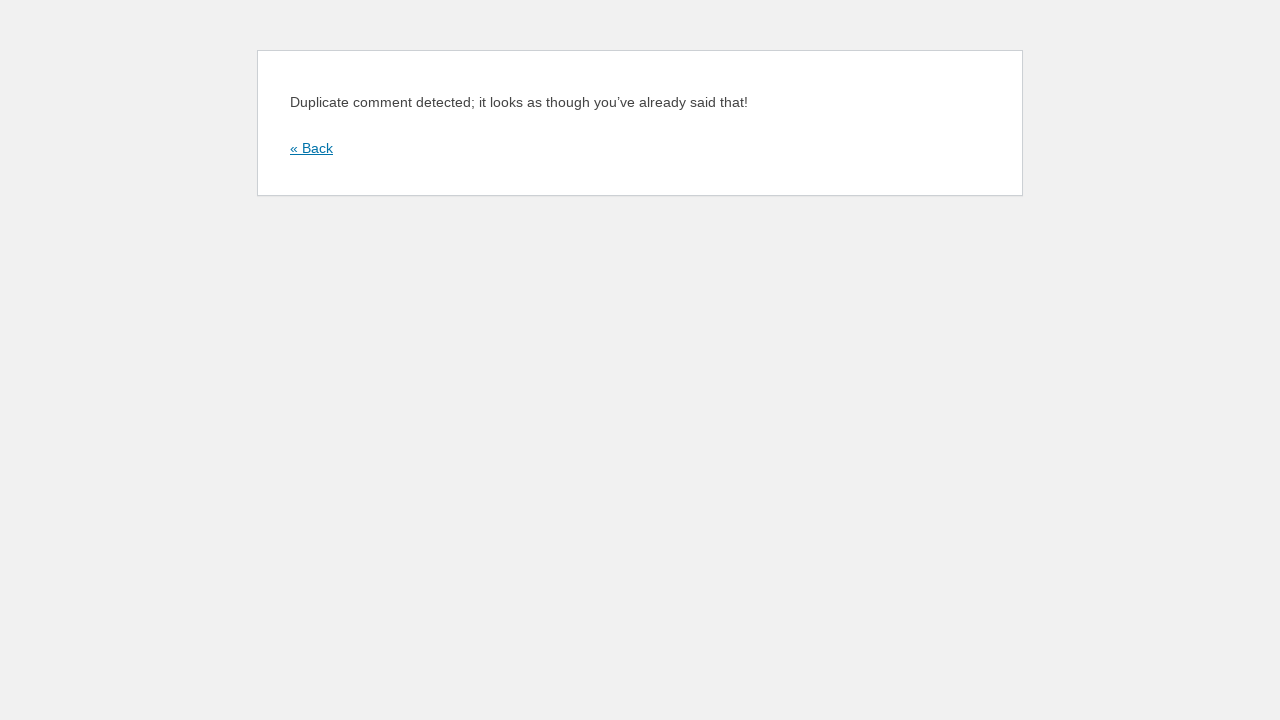